Tests double-click mouse action on W3Schools demo page by filling two input fields and performing a double-click on a button to trigger a function

Starting URL: https://www.w3schools.com/tags/tryit.asp?filename=tryhtml5_ev_ondblclick3

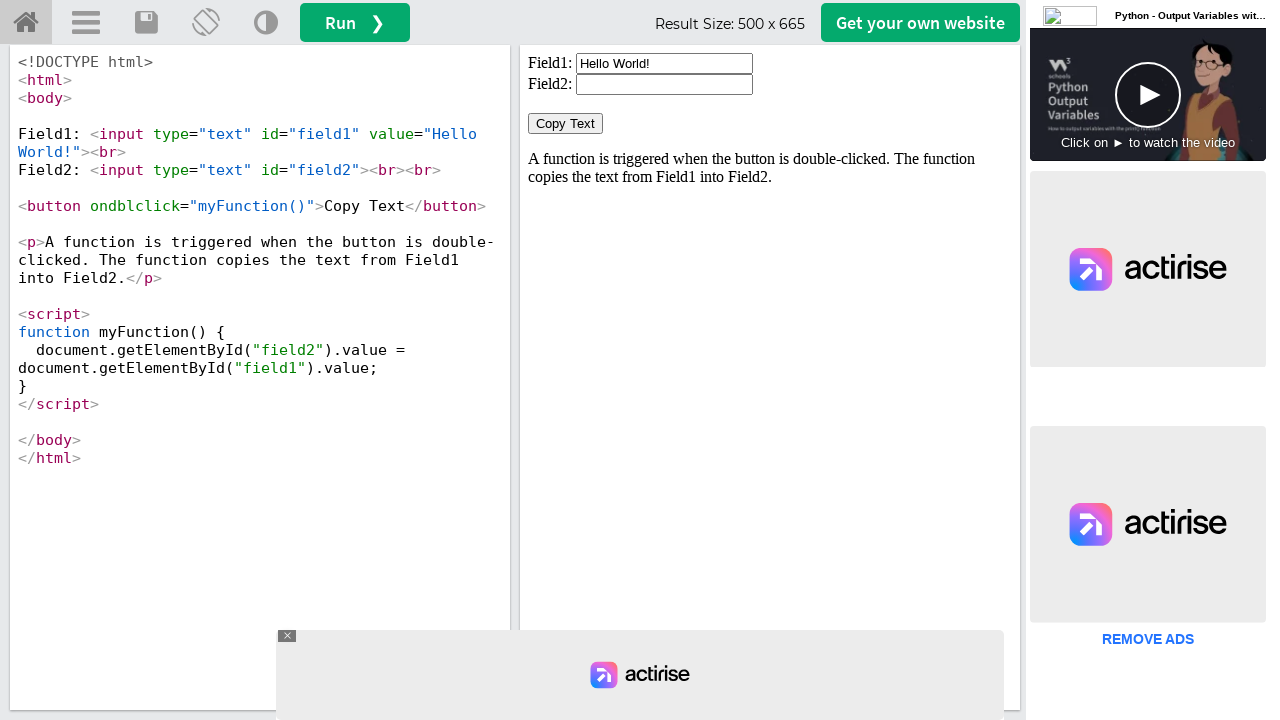

Located iframe containing demo content
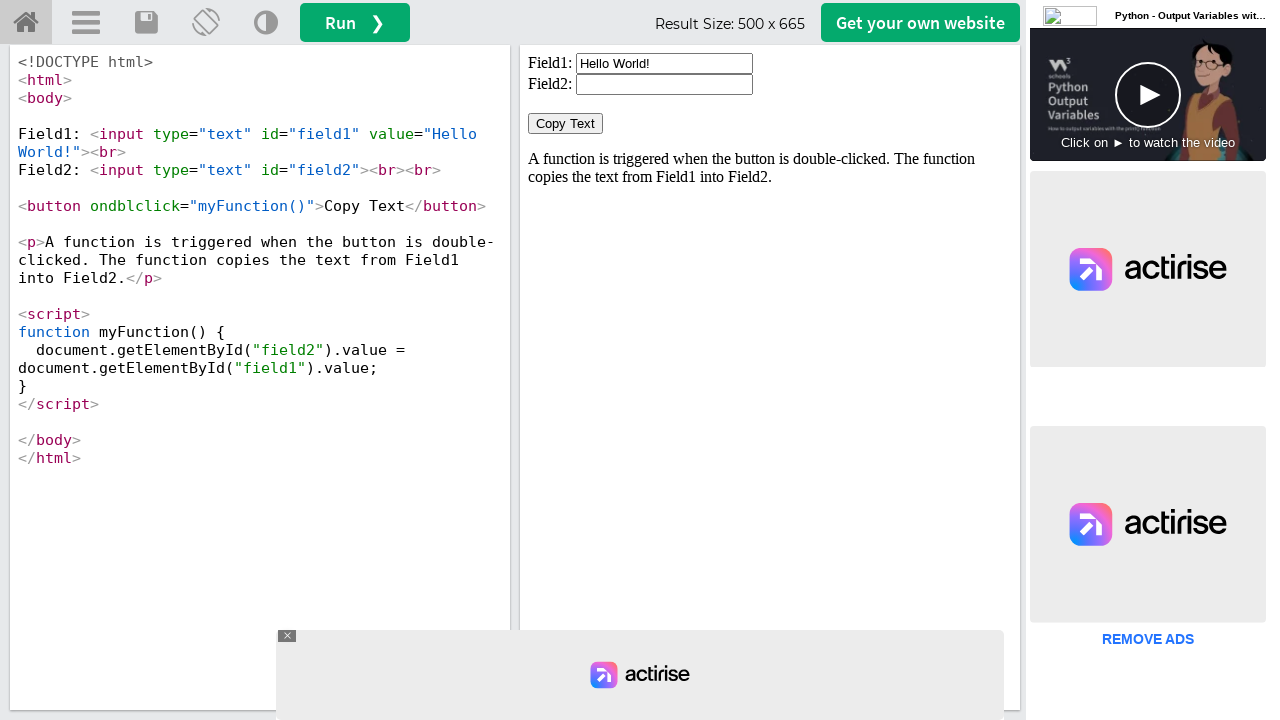

Cleared first input field on #iframeResult >> internal:control=enter-frame >> input#field1
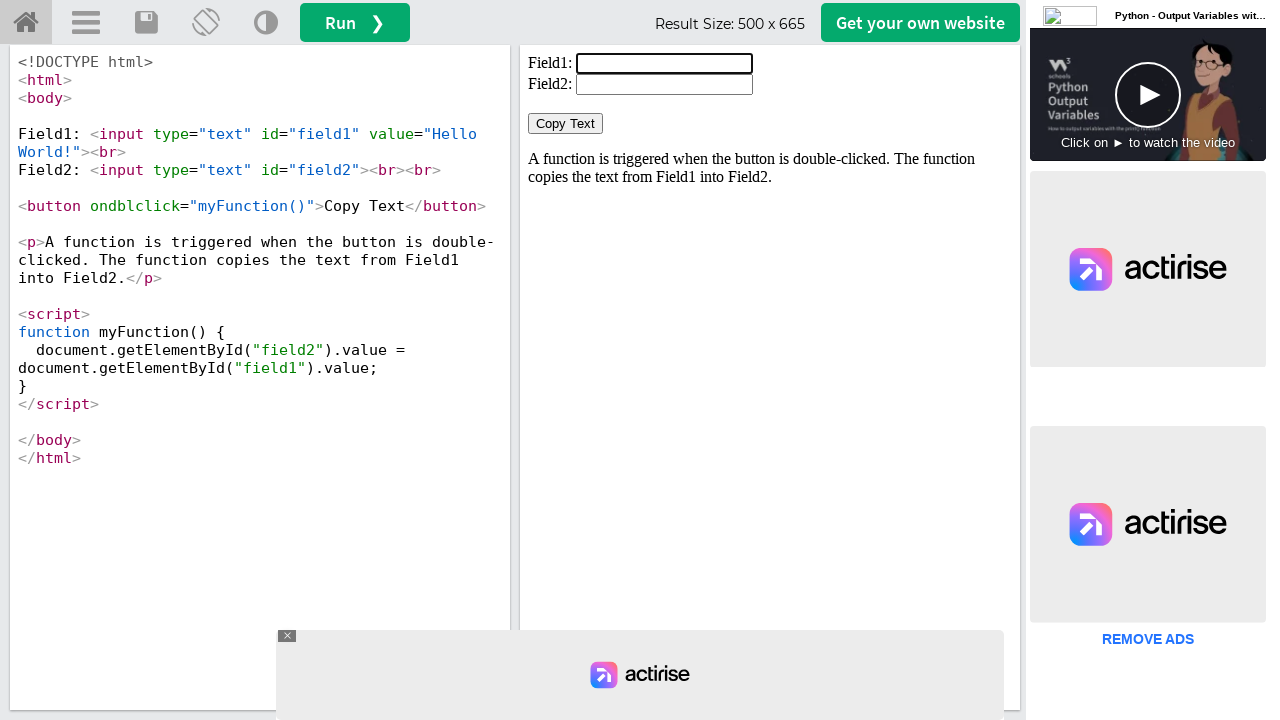

Filled first input field with 'Double Click' on #iframeResult >> internal:control=enter-frame >> input#field1
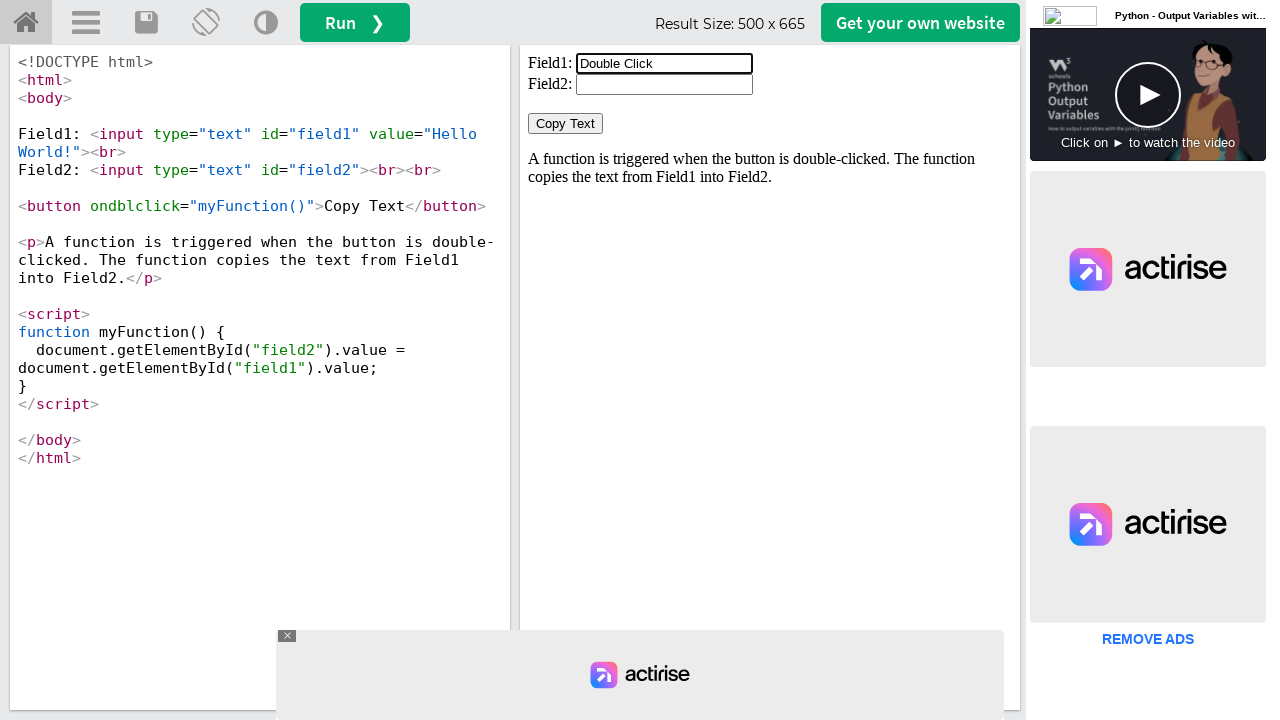

Cleared second input field on #iframeResult >> internal:control=enter-frame >> input#field2
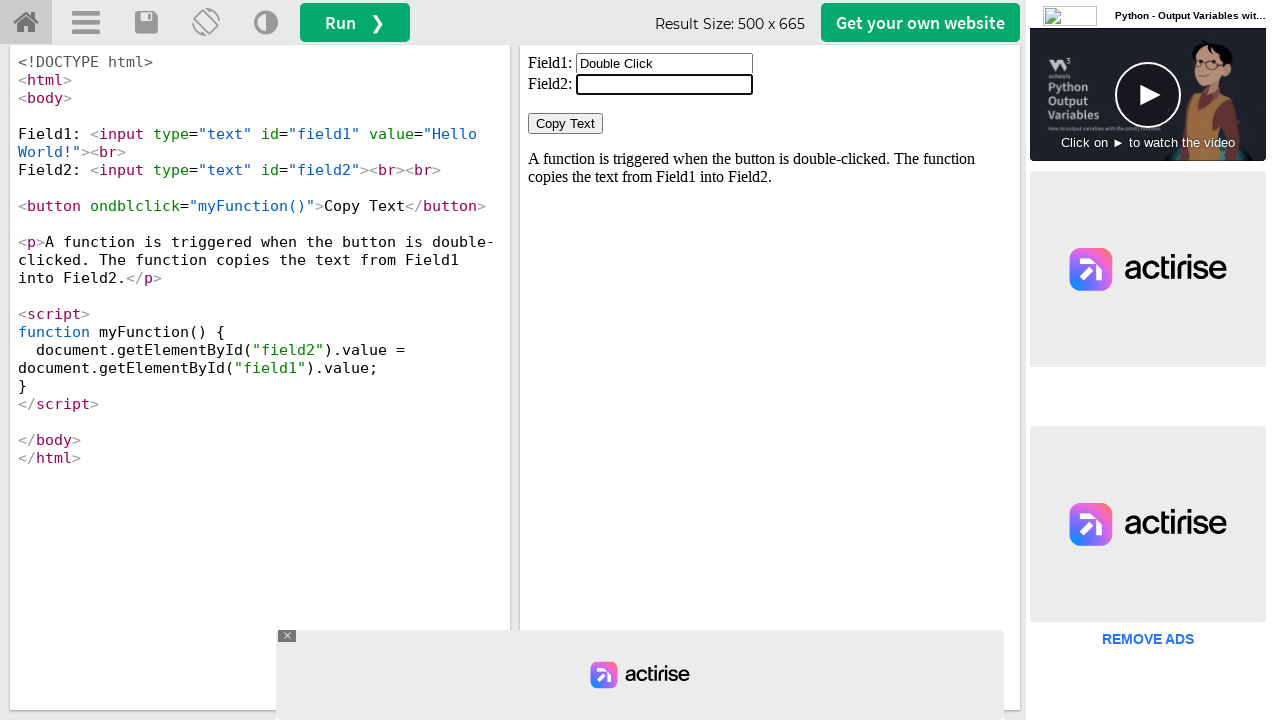

Filled second input field with 'Double Click' on #iframeResult >> internal:control=enter-frame >> input#field2
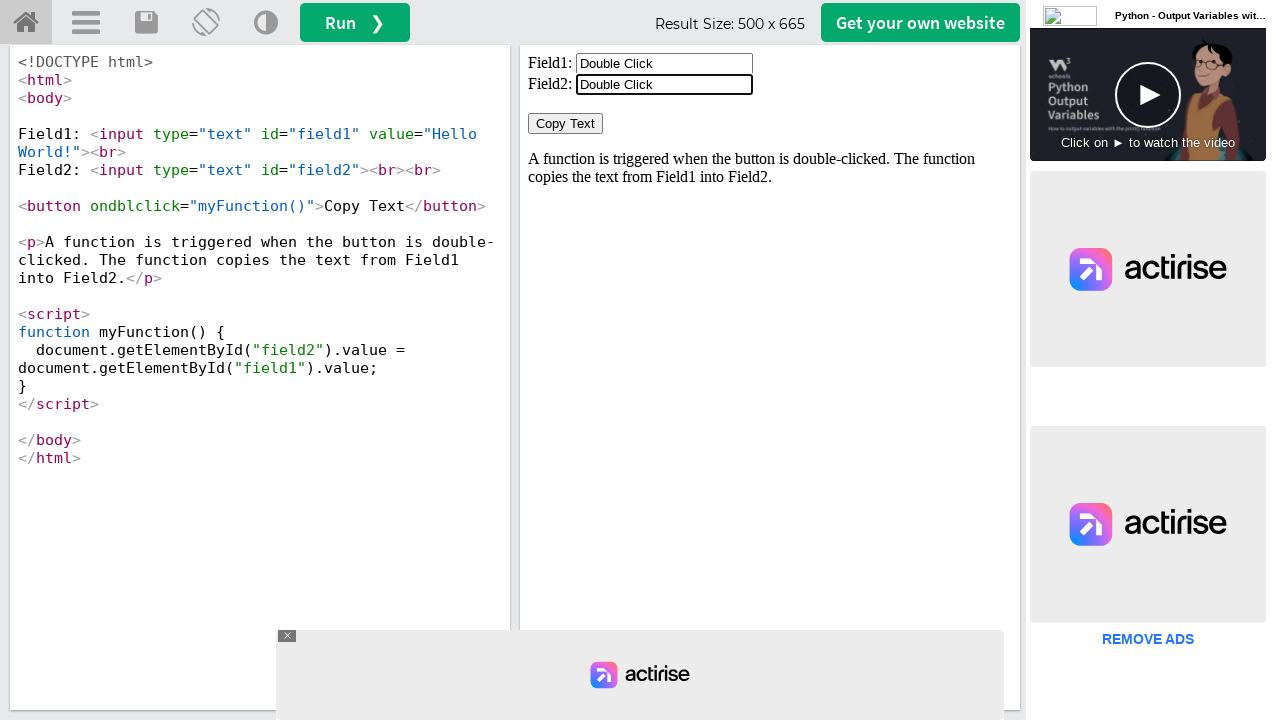

Double-clicked button to trigger myFunction() at (566, 124) on #iframeResult >> internal:control=enter-frame >> button[ondblclick='myFunction()
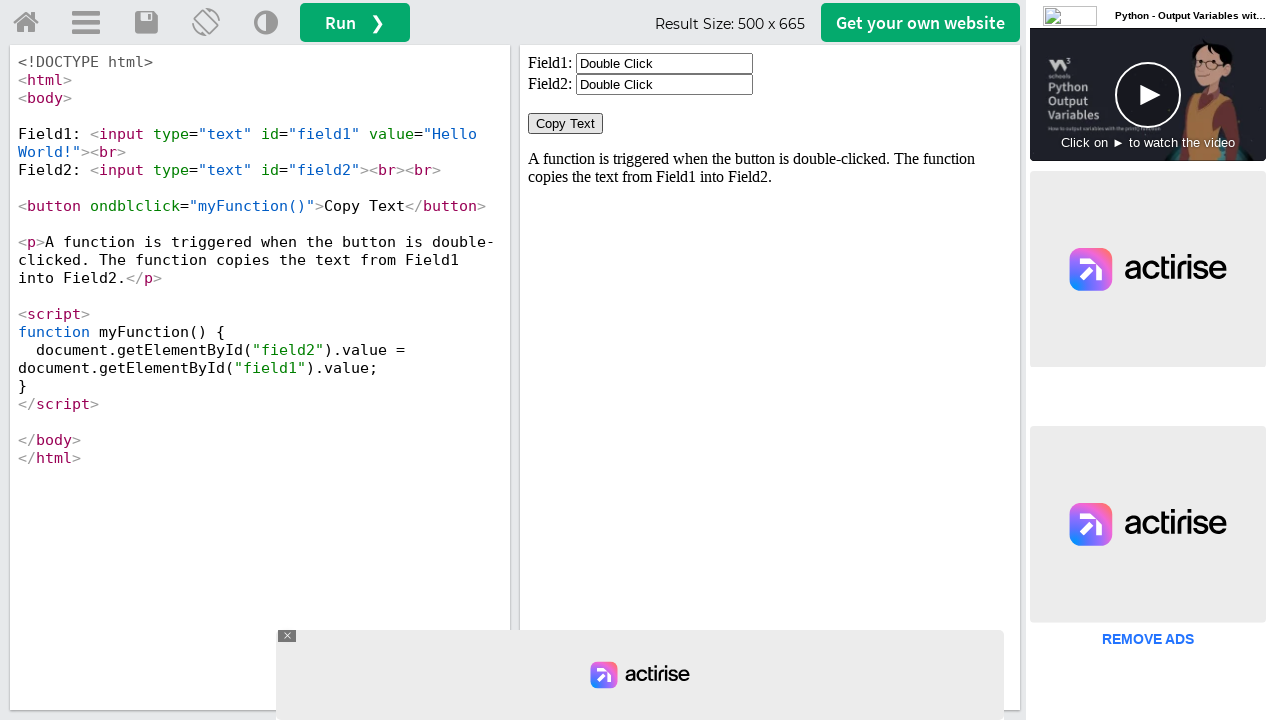

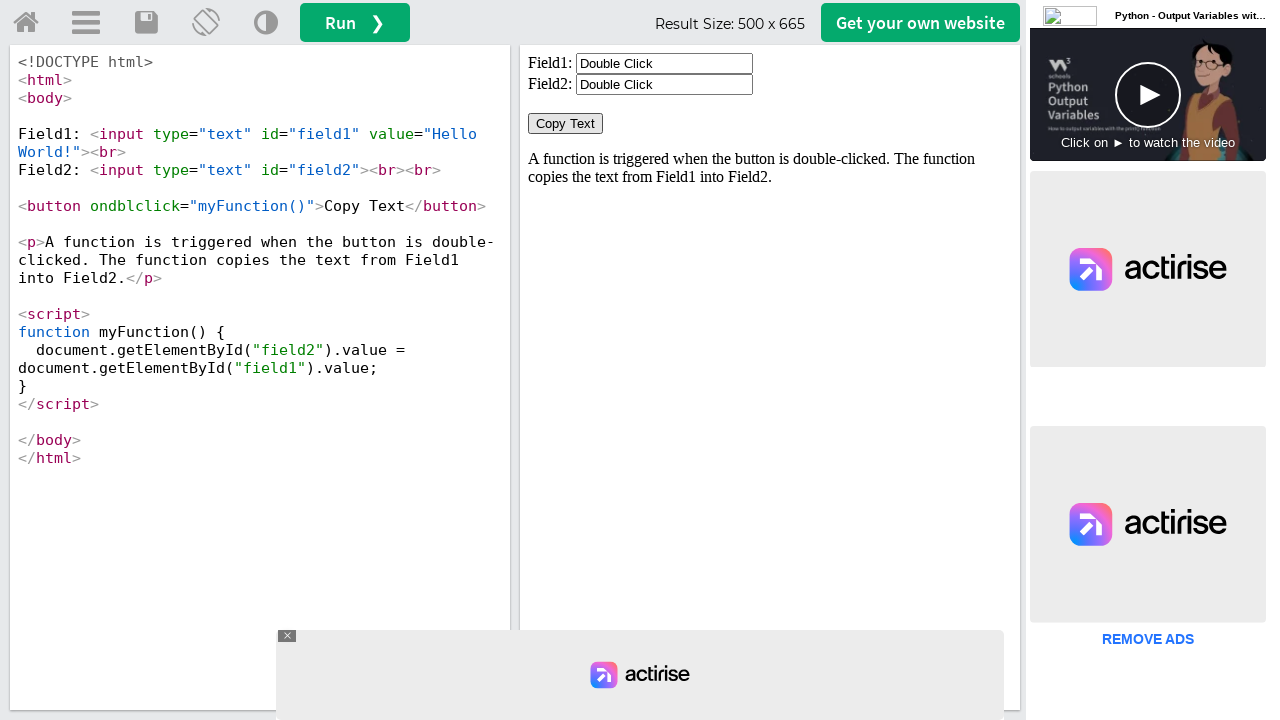